Tests vegetable ordering functionality by adding multiple vegetables (Cucumber, Carrot, Brocolli) to the cart and proceeding to checkout on an e-commerce practice site.

Starting URL: https://www.rahulshettyacademy.com/seleniumPractise/#/

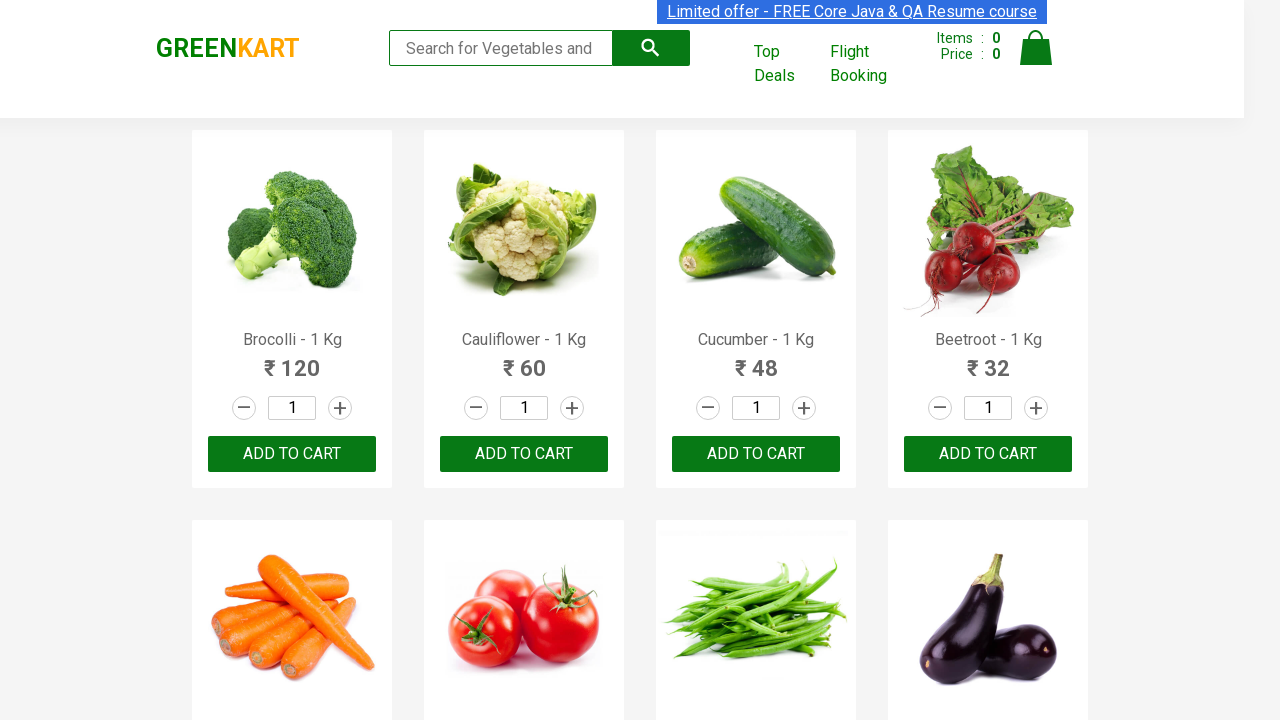

Waited for product names to load on the vegetable ordering page
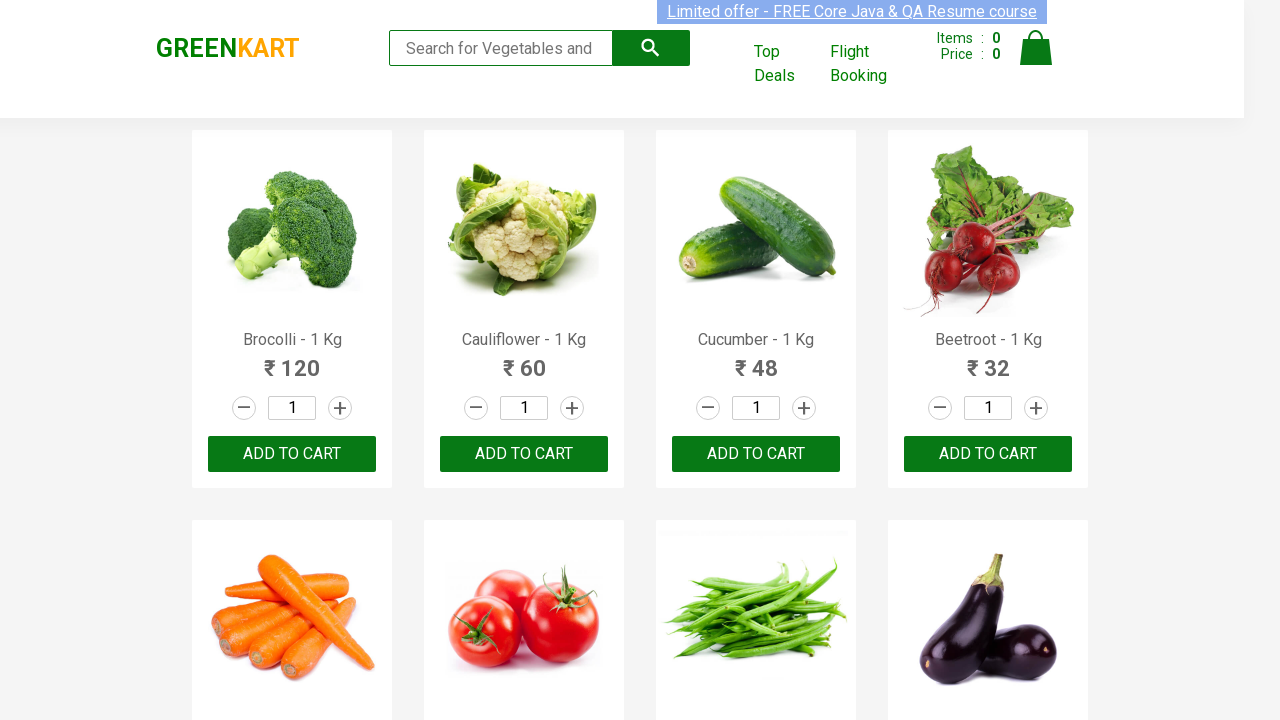

Added Cucumber to cart at (756, 454) on xpath=//div[@class='product-action']/button >> nth=2
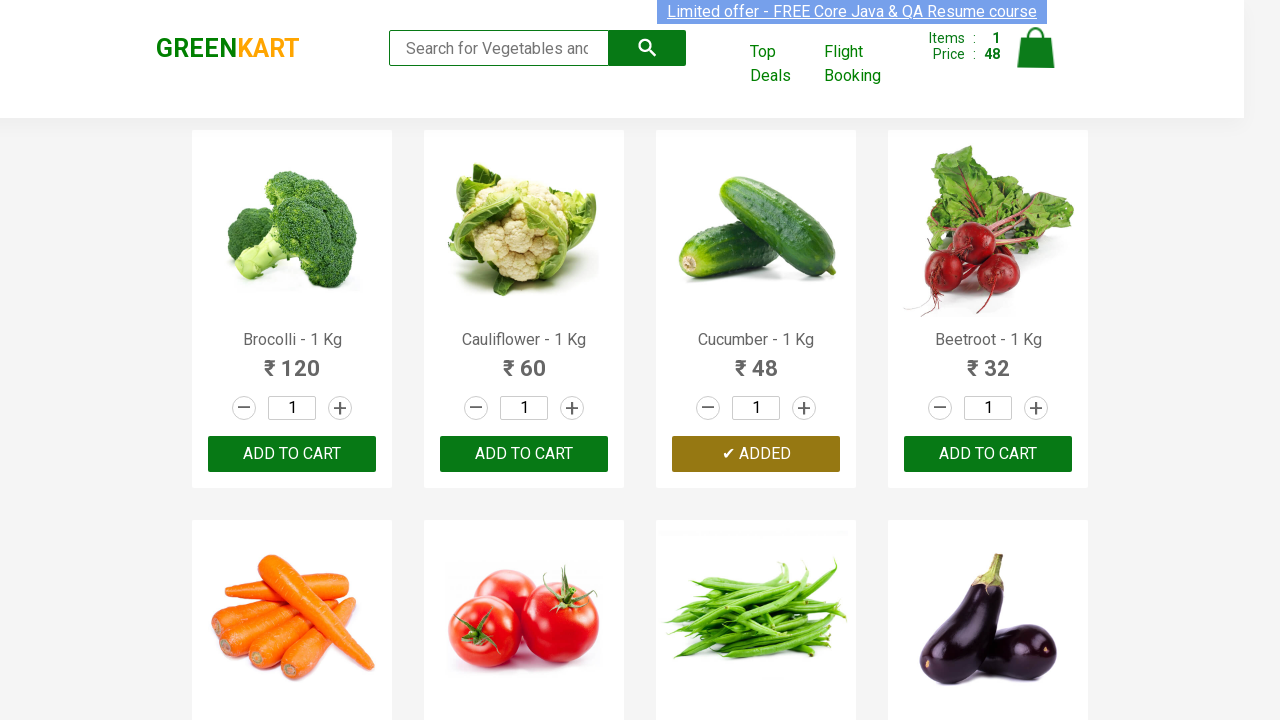

Waited 1 second before adding next vegetable
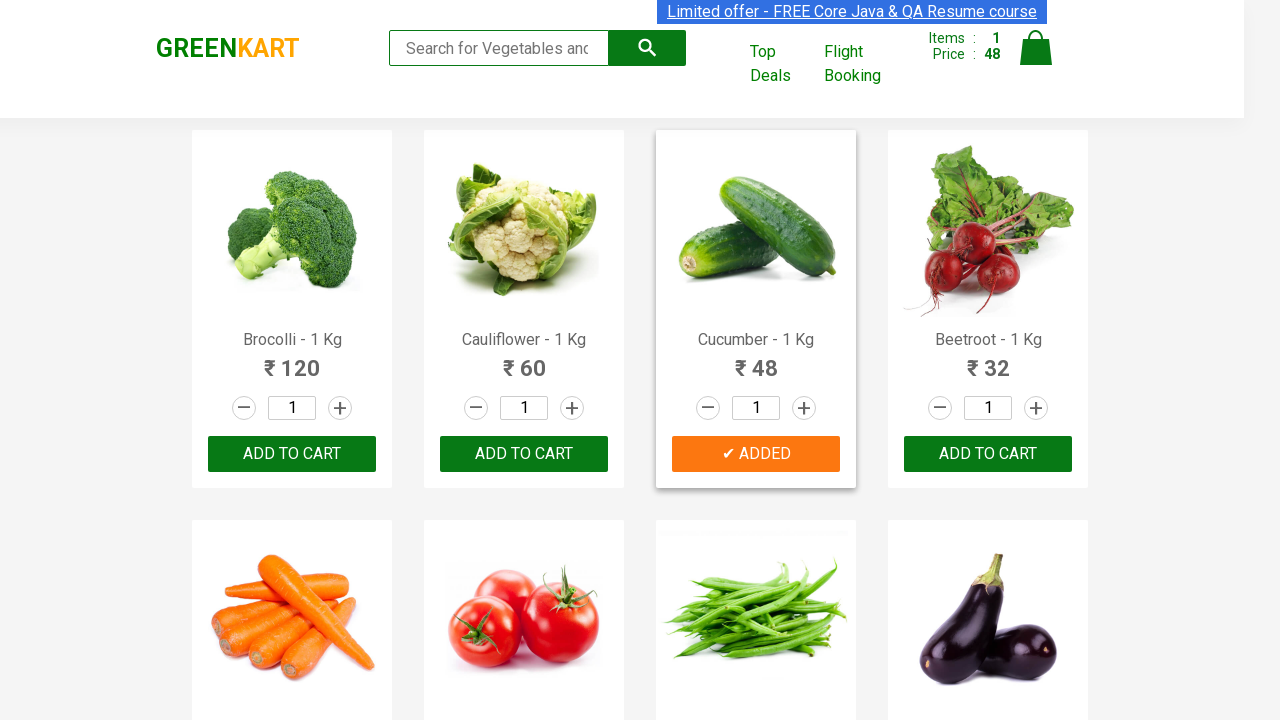

Added Carrot to cart at (292, 360) on xpath=//div[@class='product-action']/button >> nth=4
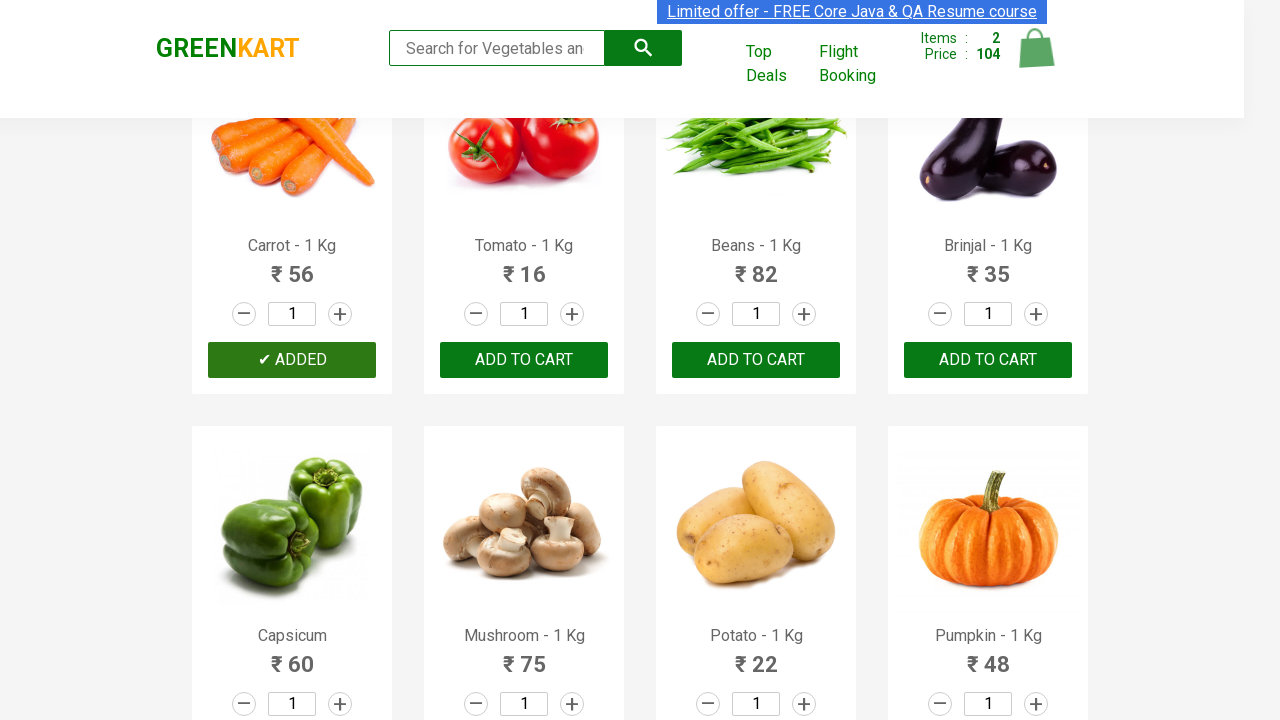

Waited 1 second before adding next vegetable
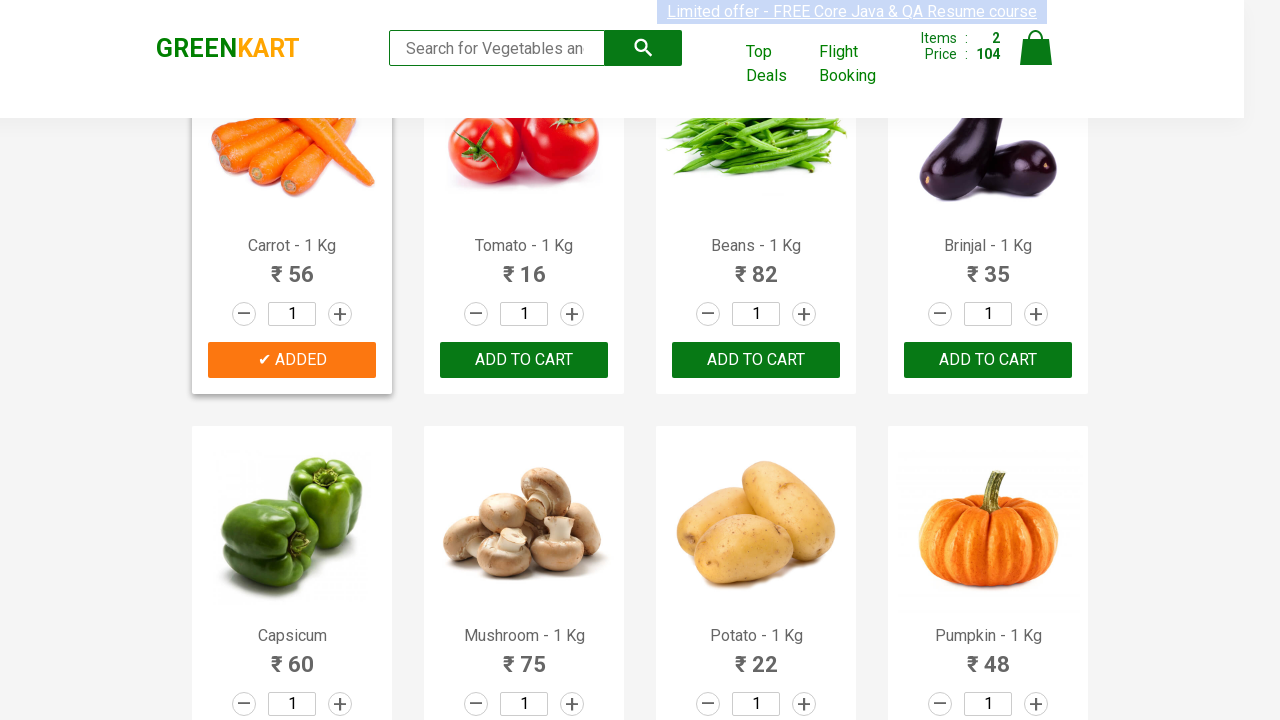

Added Brocolli to cart at (292, 360) on xpath=//div[@class='product-action']/button >> nth=0
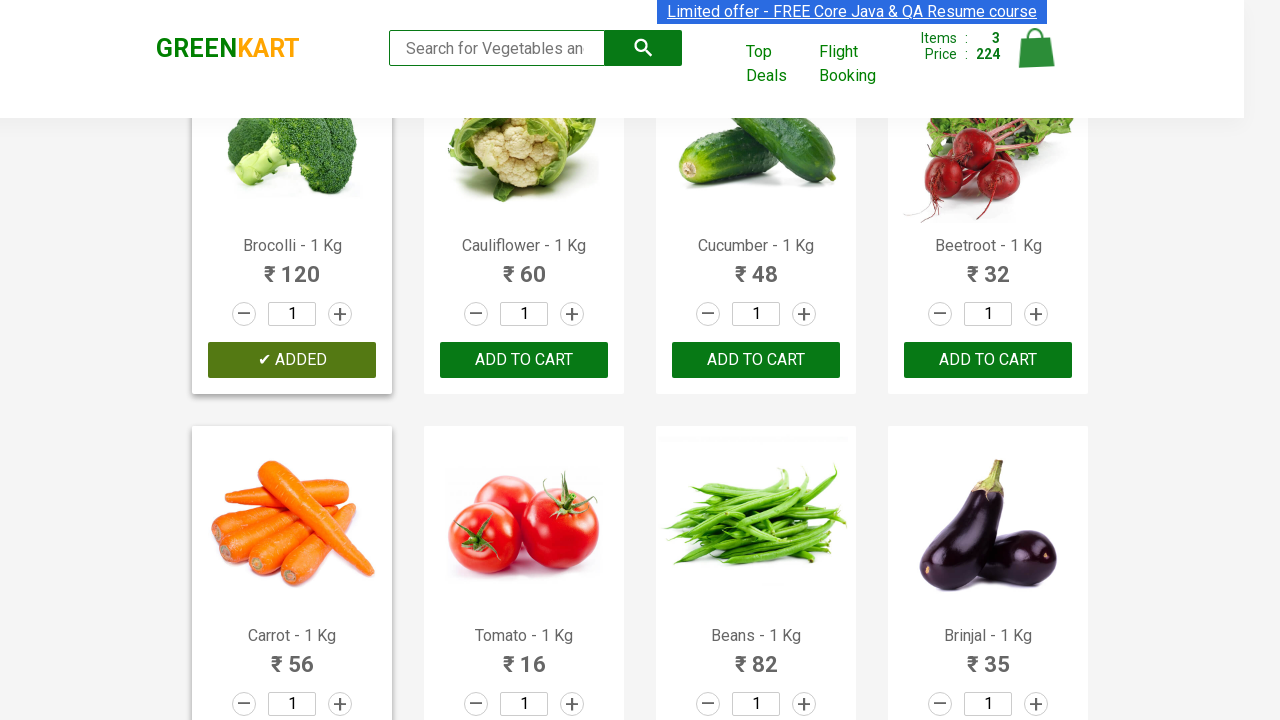

Waited 1 second before adding next vegetable
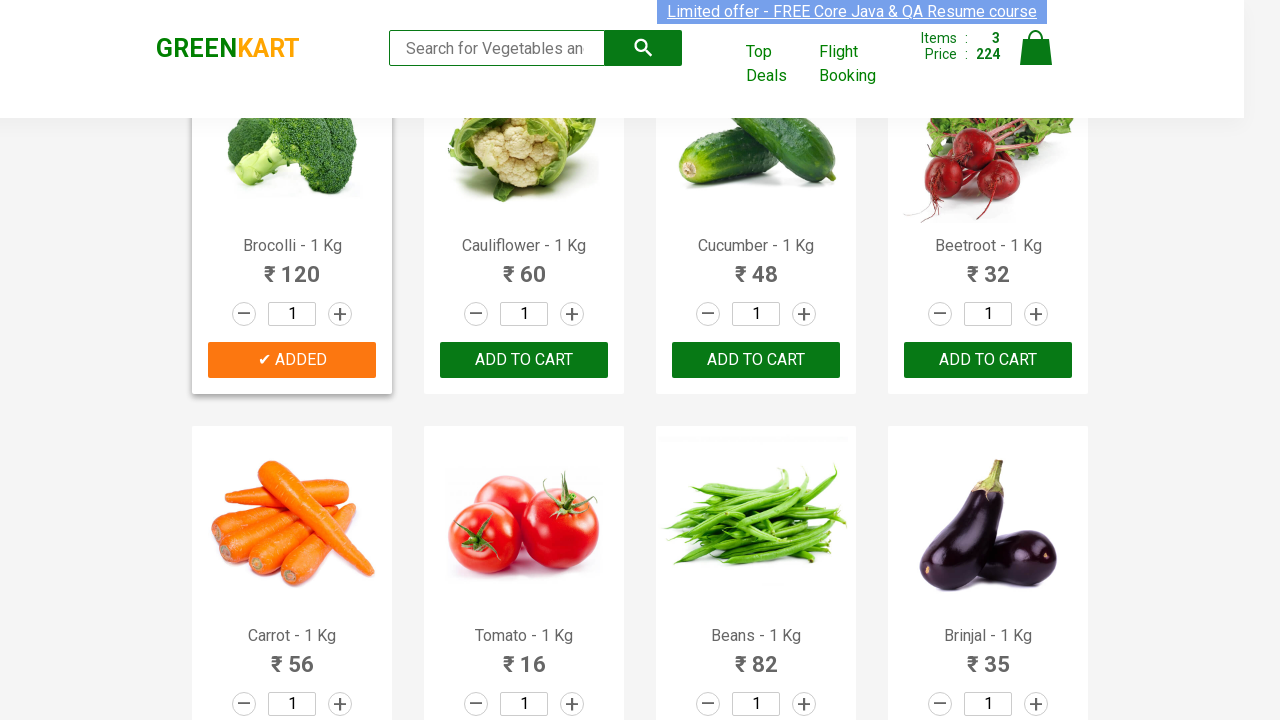

Clicked cart icon to view cart contents at (1036, 59) on a.cart-icon
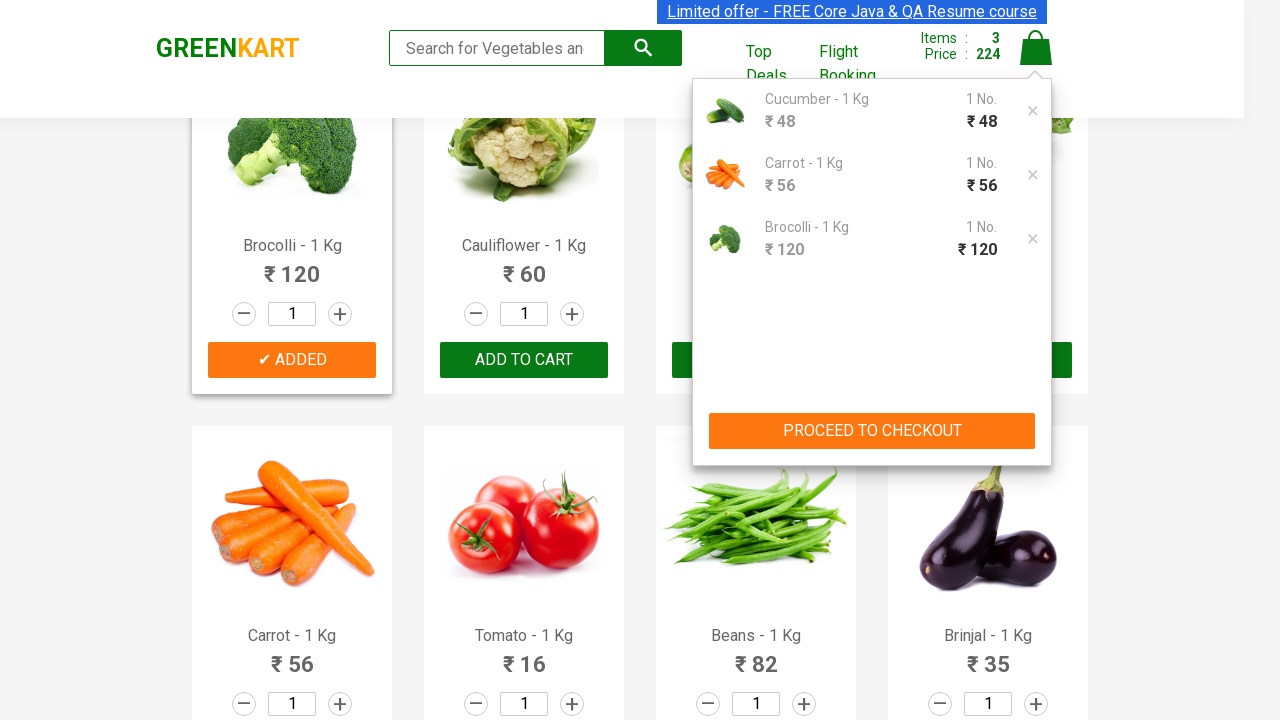

Clicked PROCEED TO CHECKOUT button to begin checkout process at (872, 431) on xpath=//button[text()='PROCEED TO CHECKOUT']
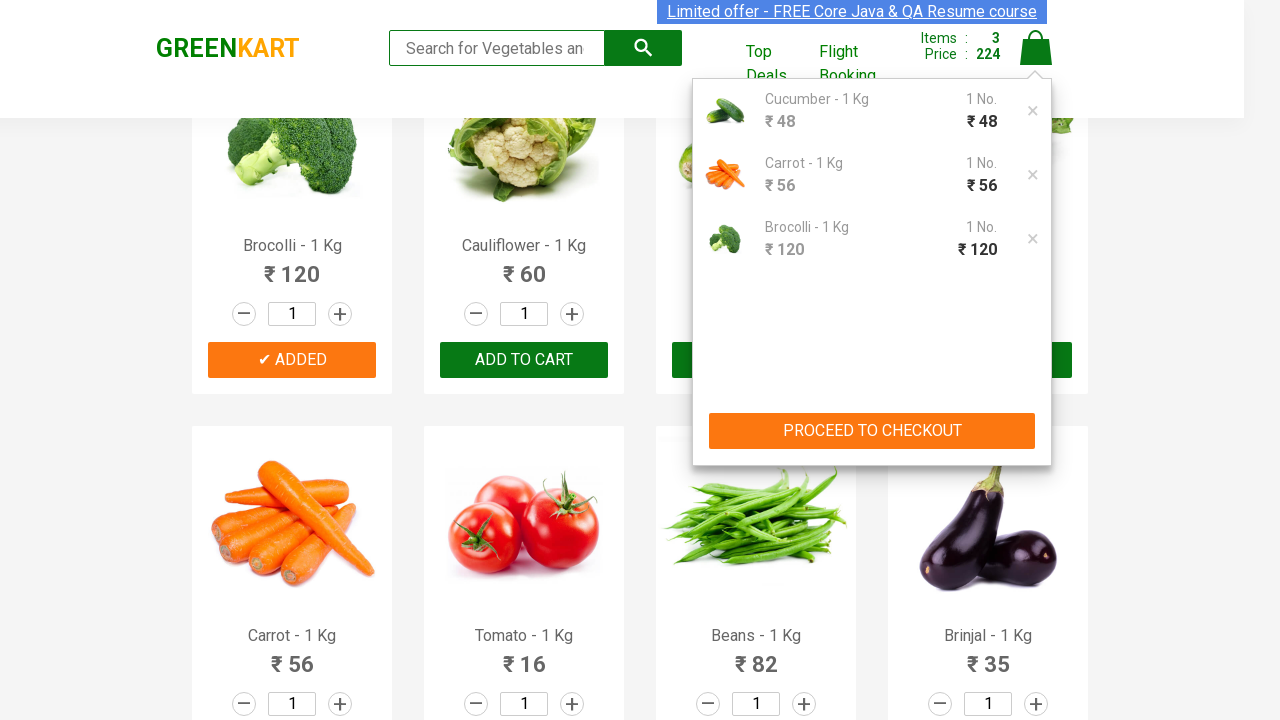

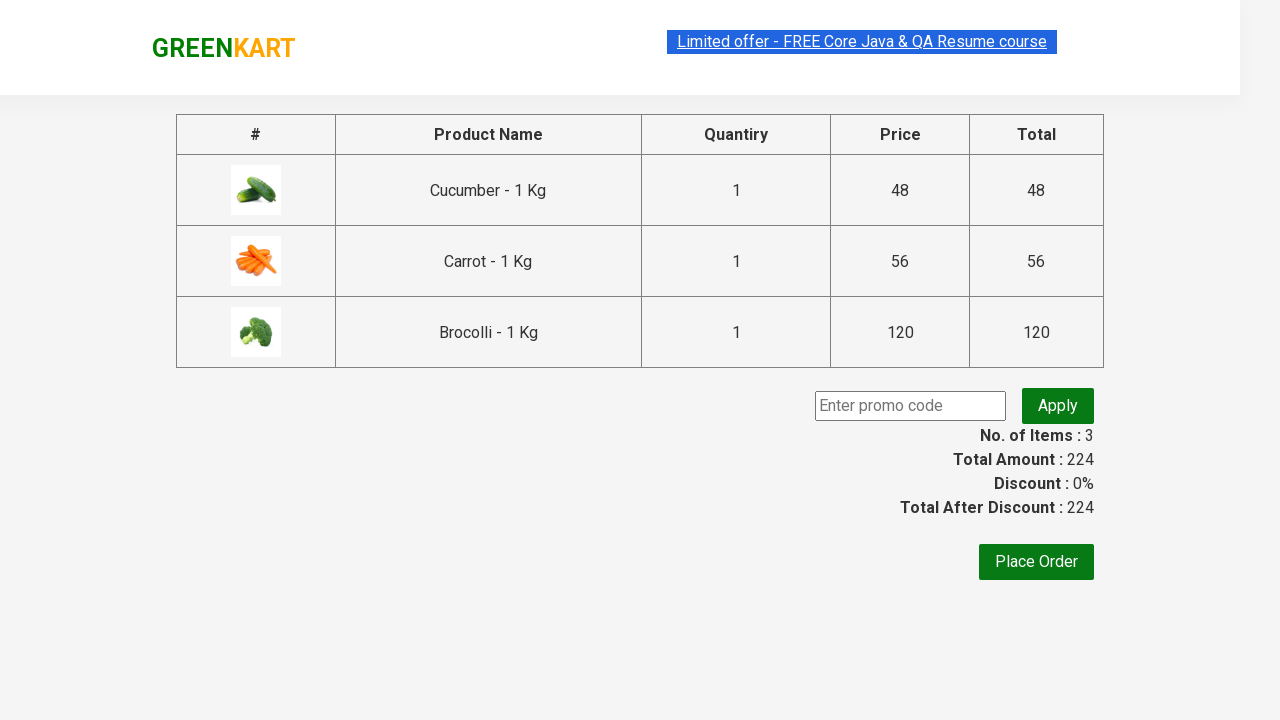